Tests WebElement getter methods by navigating to the login page and inspecting properties of form elements.

Starting URL: https://the-internet.herokuapp.com

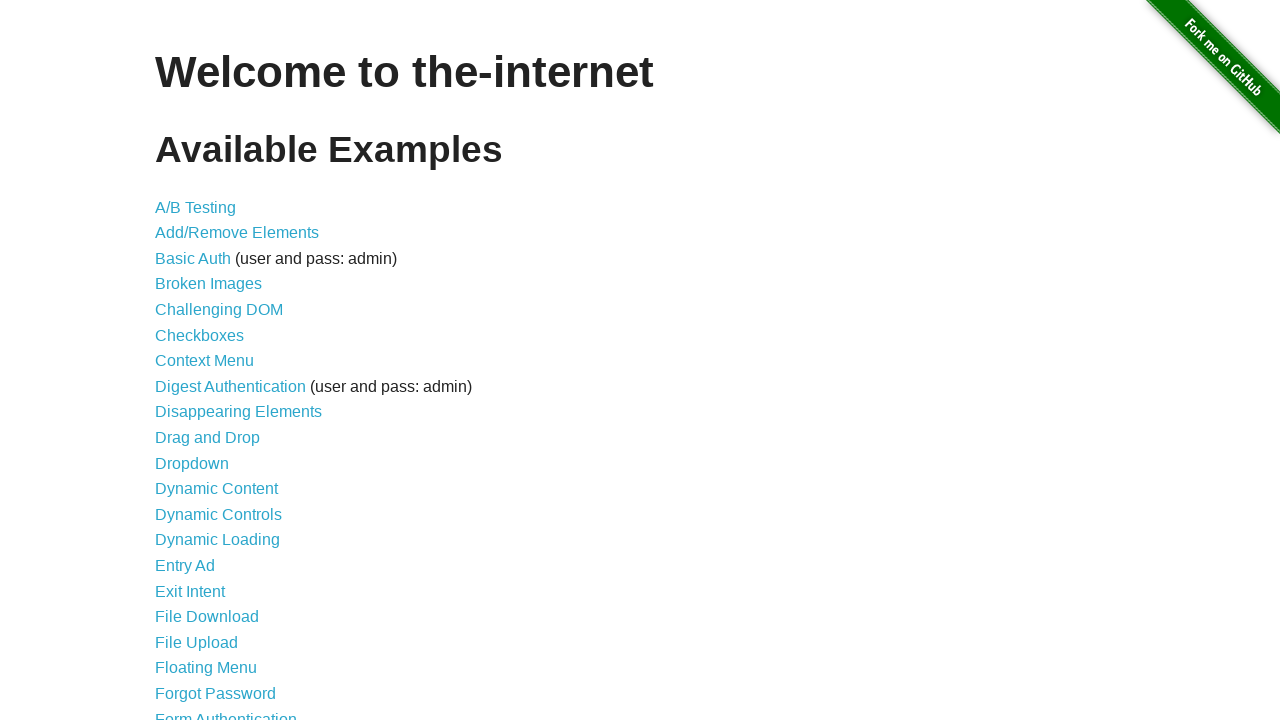

Clicked on Form Authentication link at (226, 712) on a[href='/login']
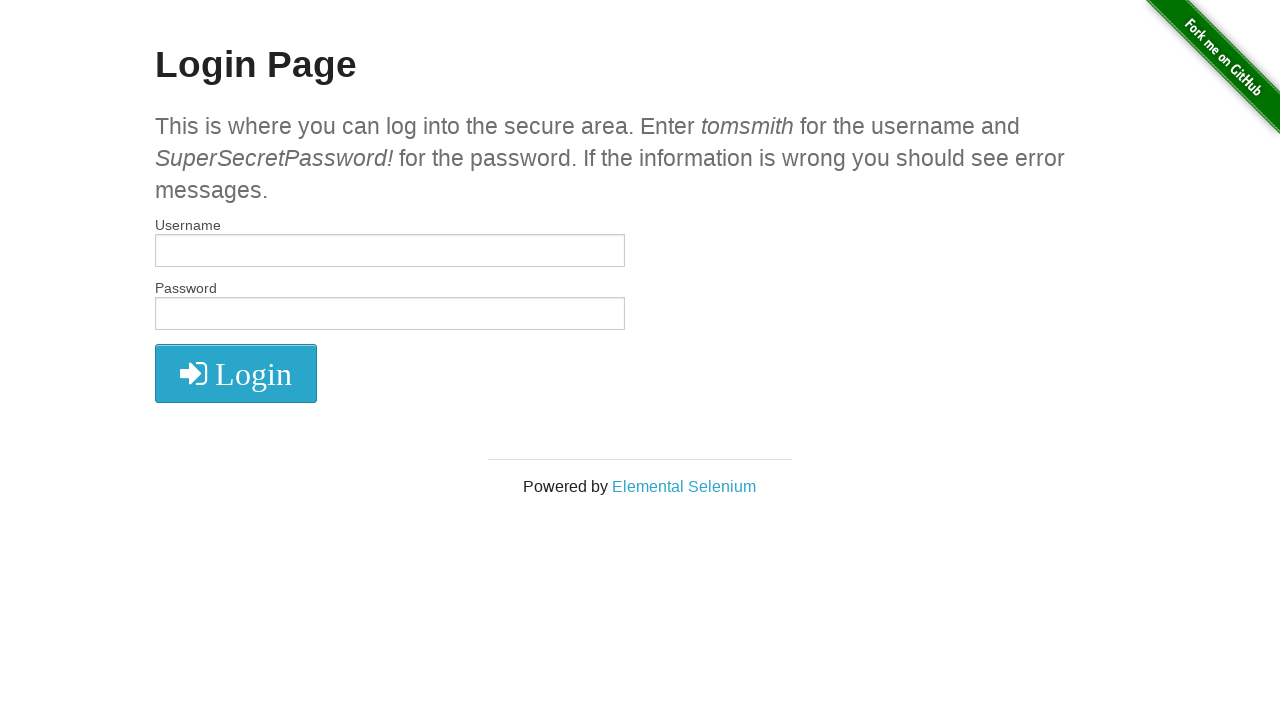

Login page loaded - username field is visible
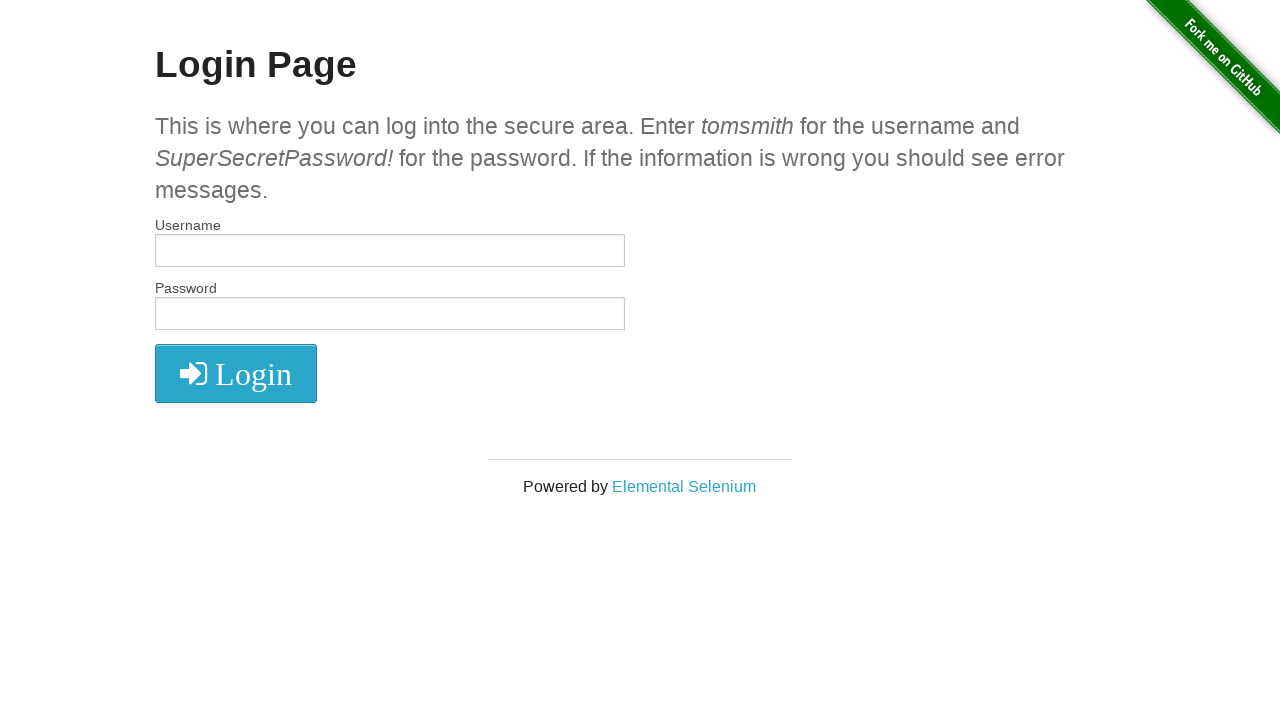

Located username field element
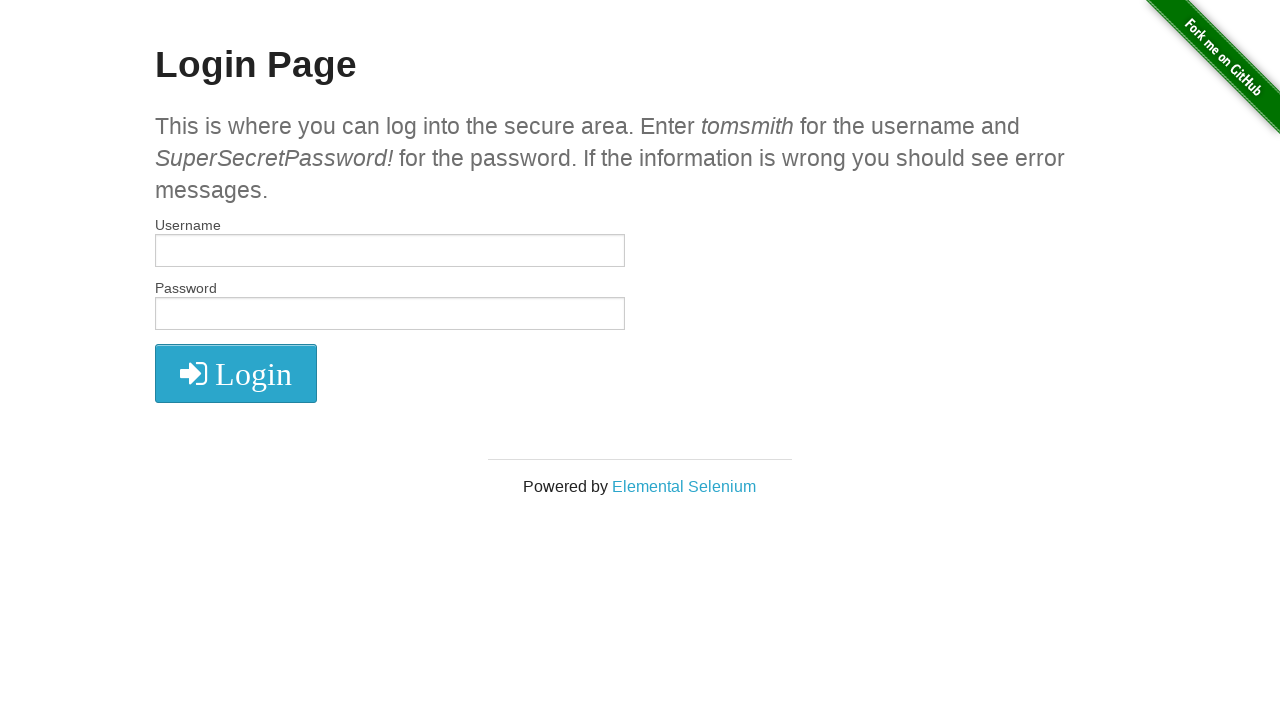

Retrieved tag name of username field: input
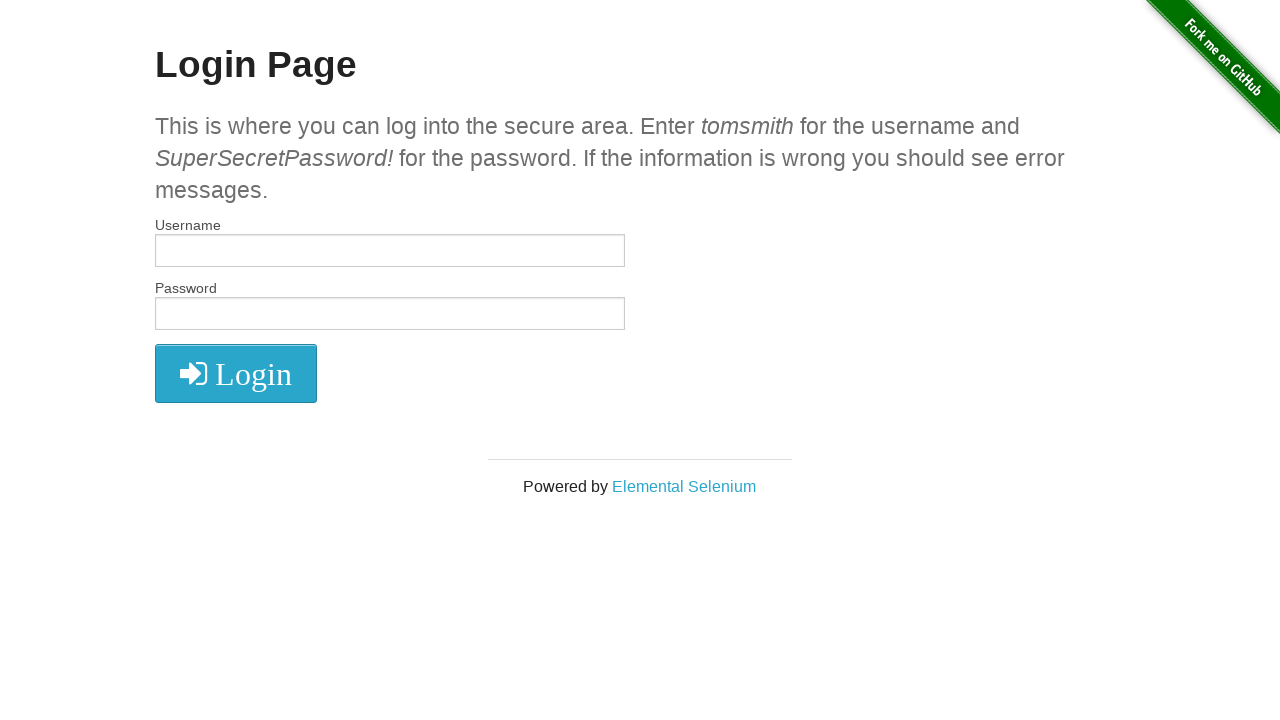

Verified username field tag name is 'input'
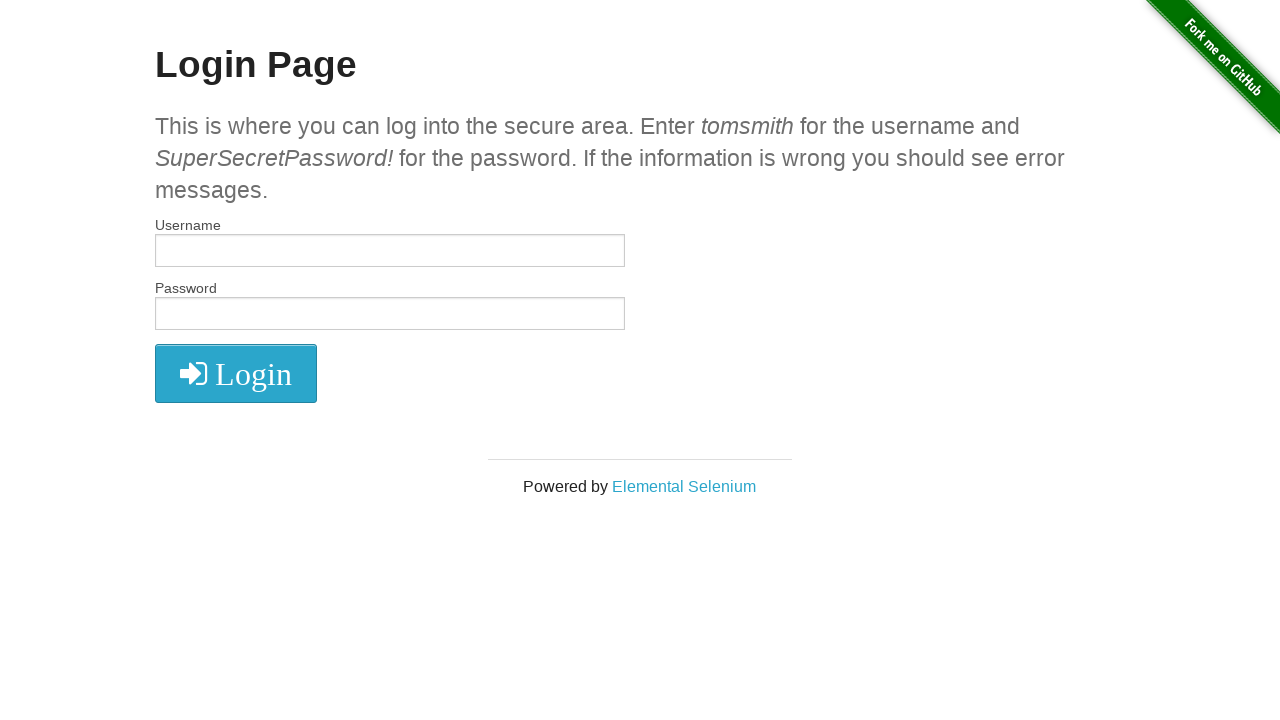

Retrieved name attribute of username field: username
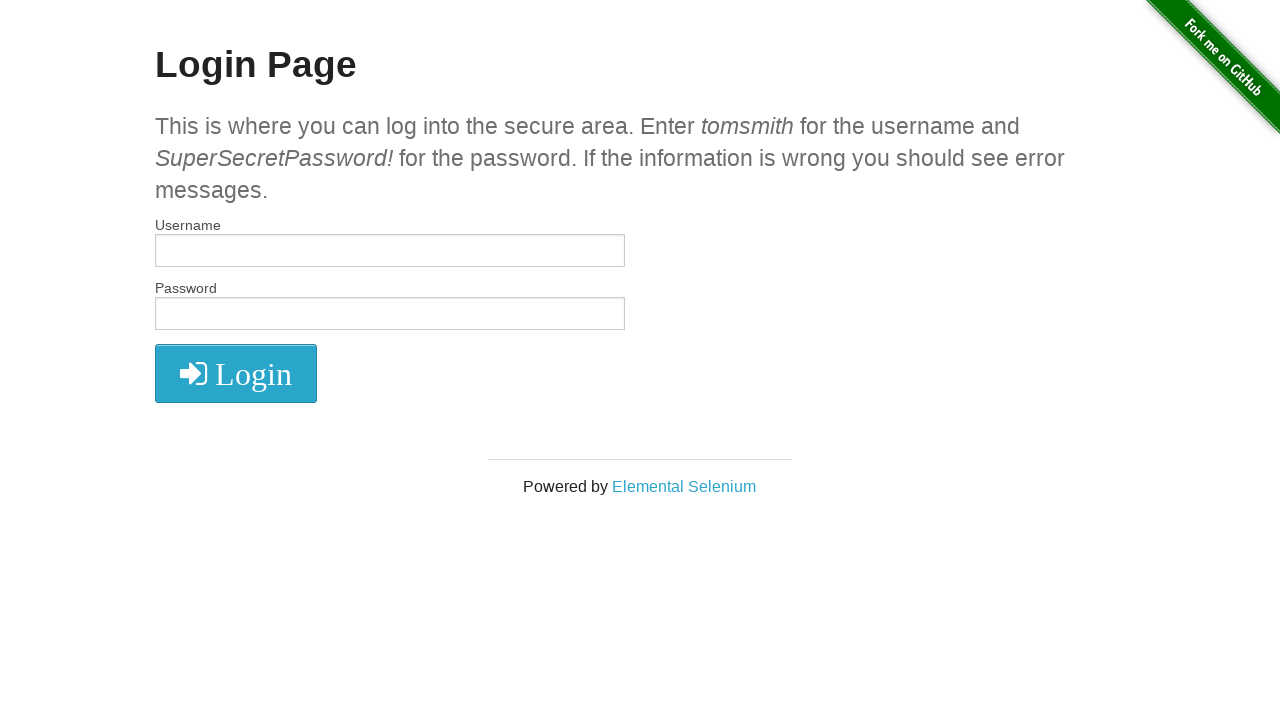

Verified username field name attribute is 'username'
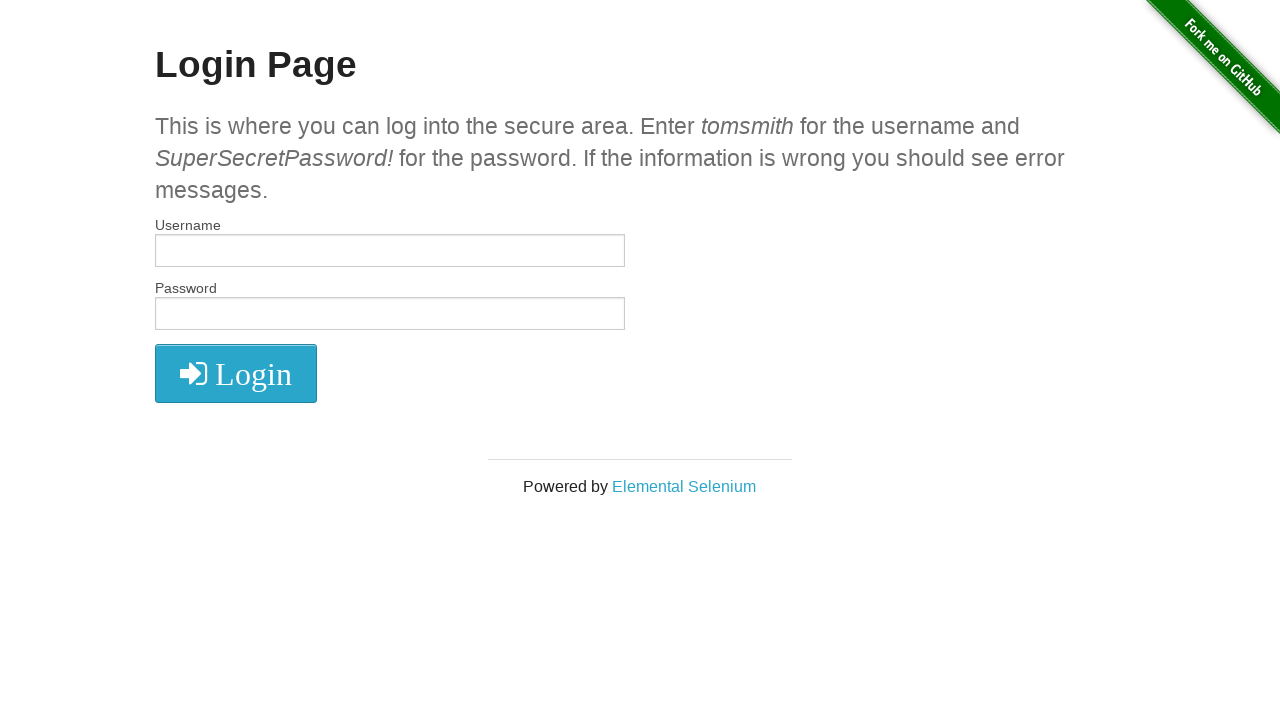

Located content div element
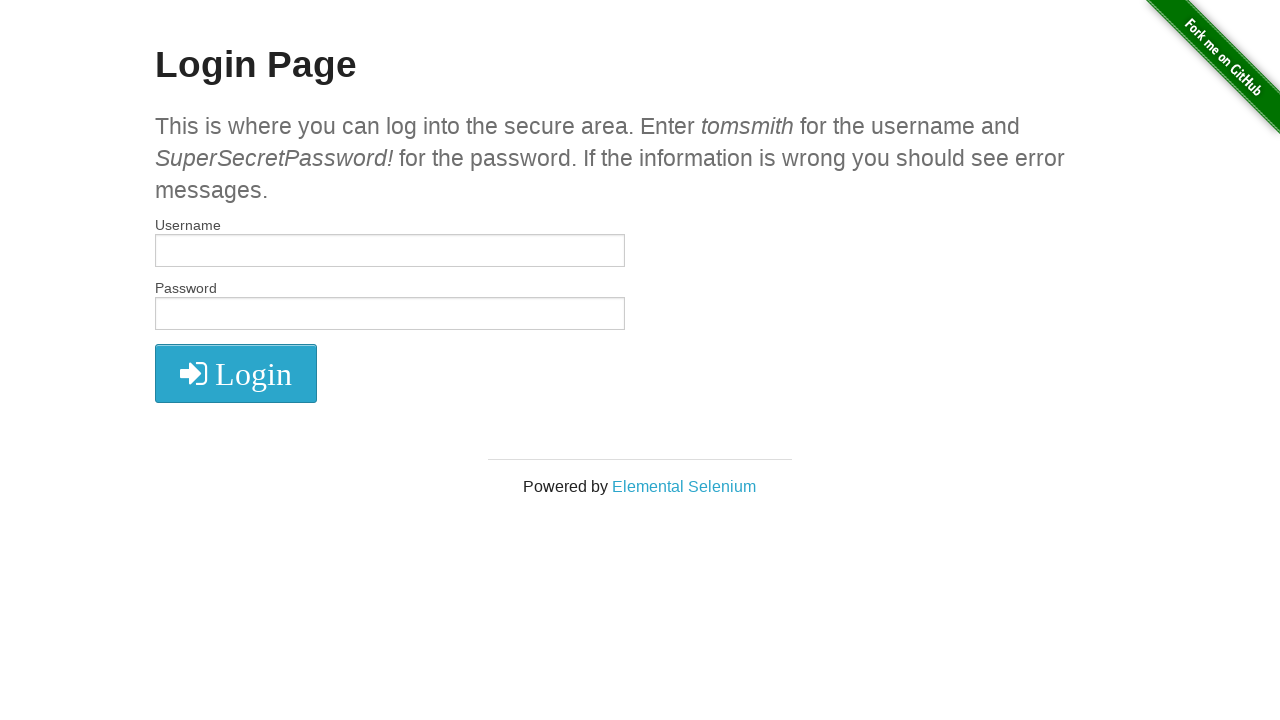

Retrieved class attribute of content div: large-12 columns
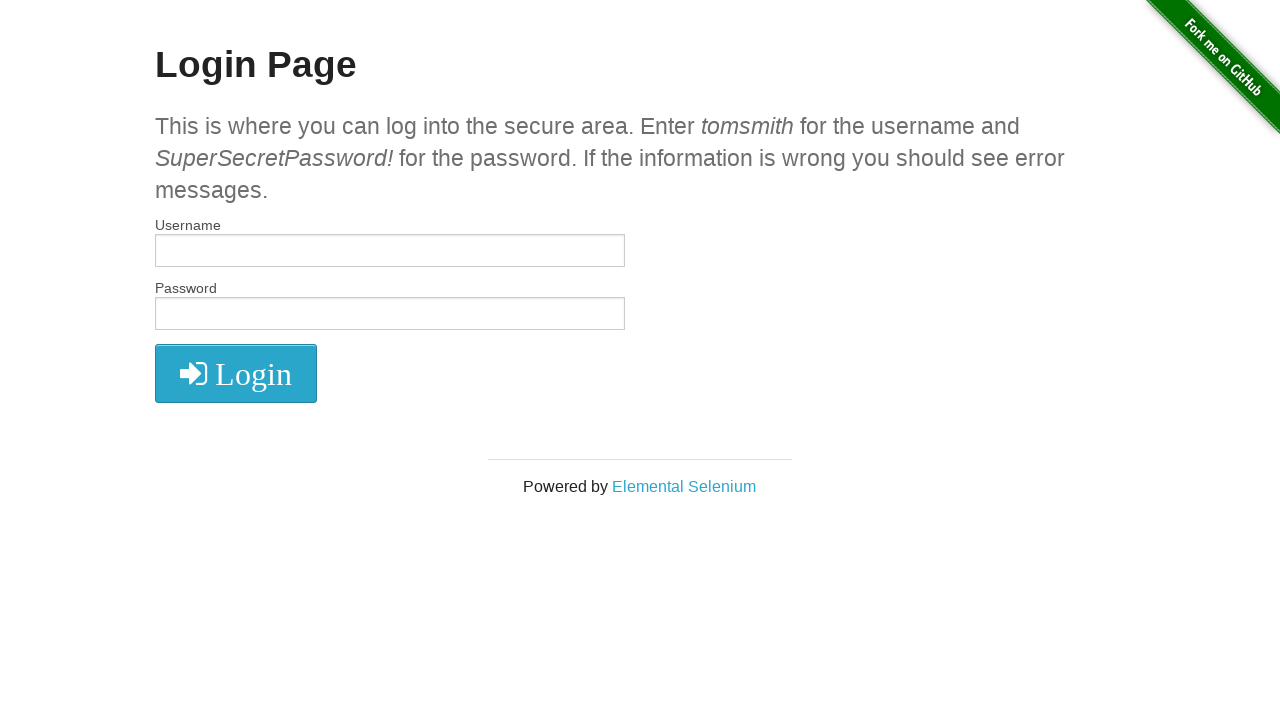

Verified content div contains both 'large-12' and 'columns' classes
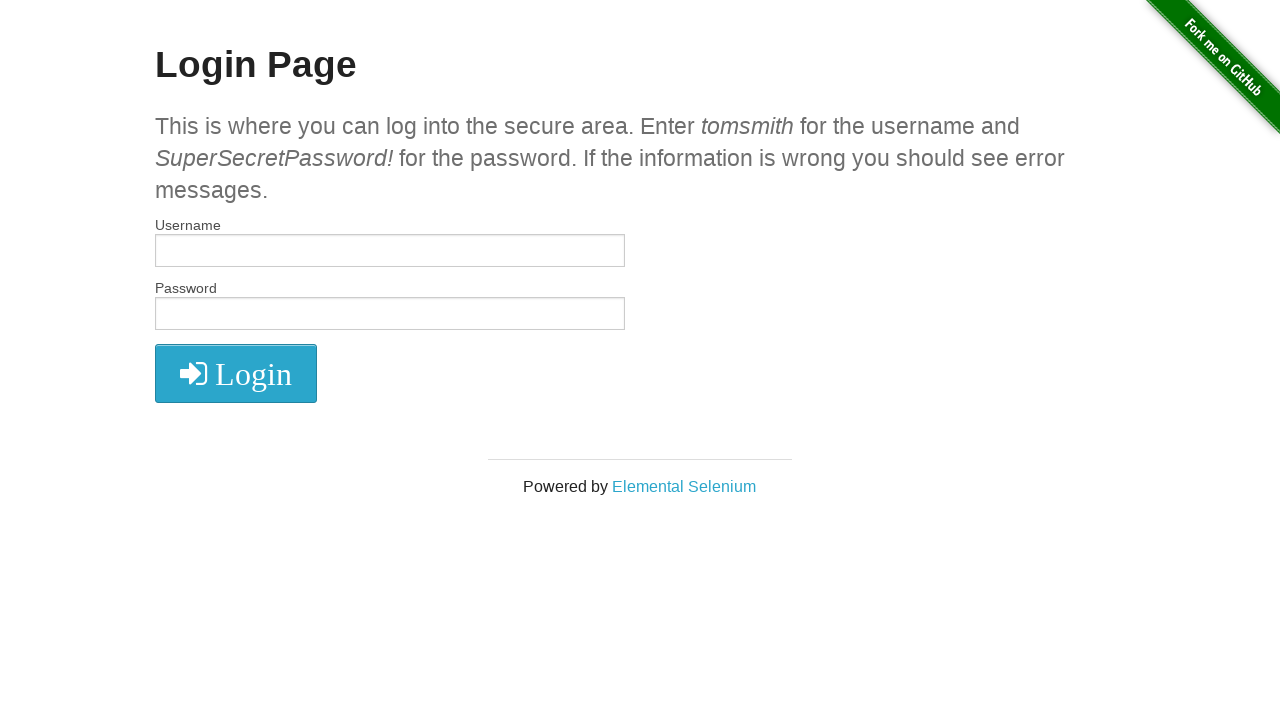

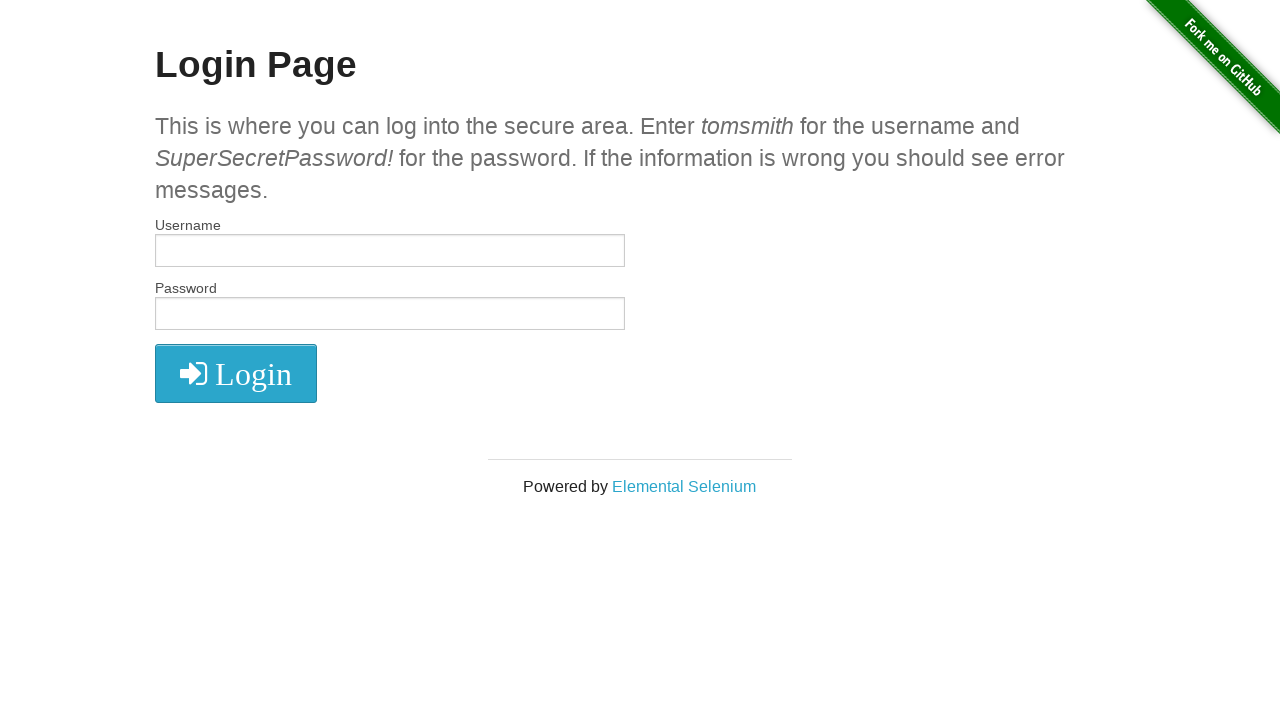